Tests accepting a JavaScript alert by clicking the first button, accepting the alert, and verifying the result message

Starting URL: https://the-internet.herokuapp.com/javascript_alerts

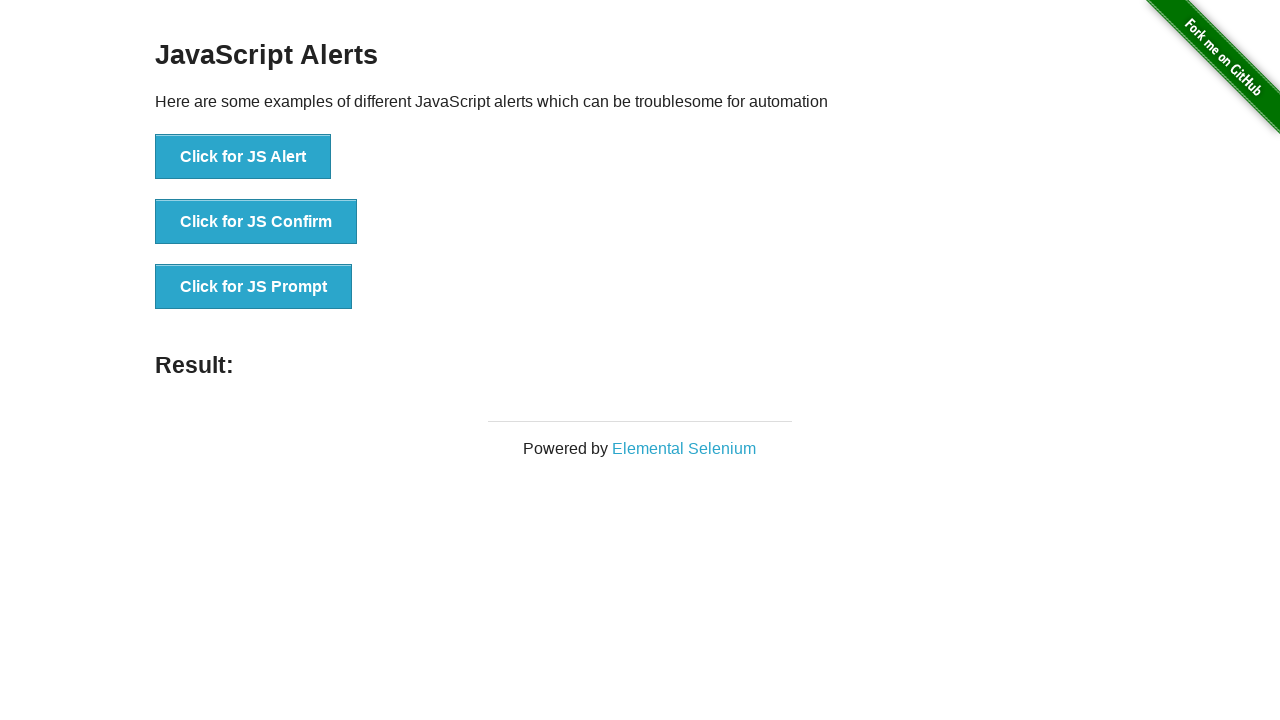

Clicked the JavaScript alert button at (243, 157) on button[onclick='jsAlert()']
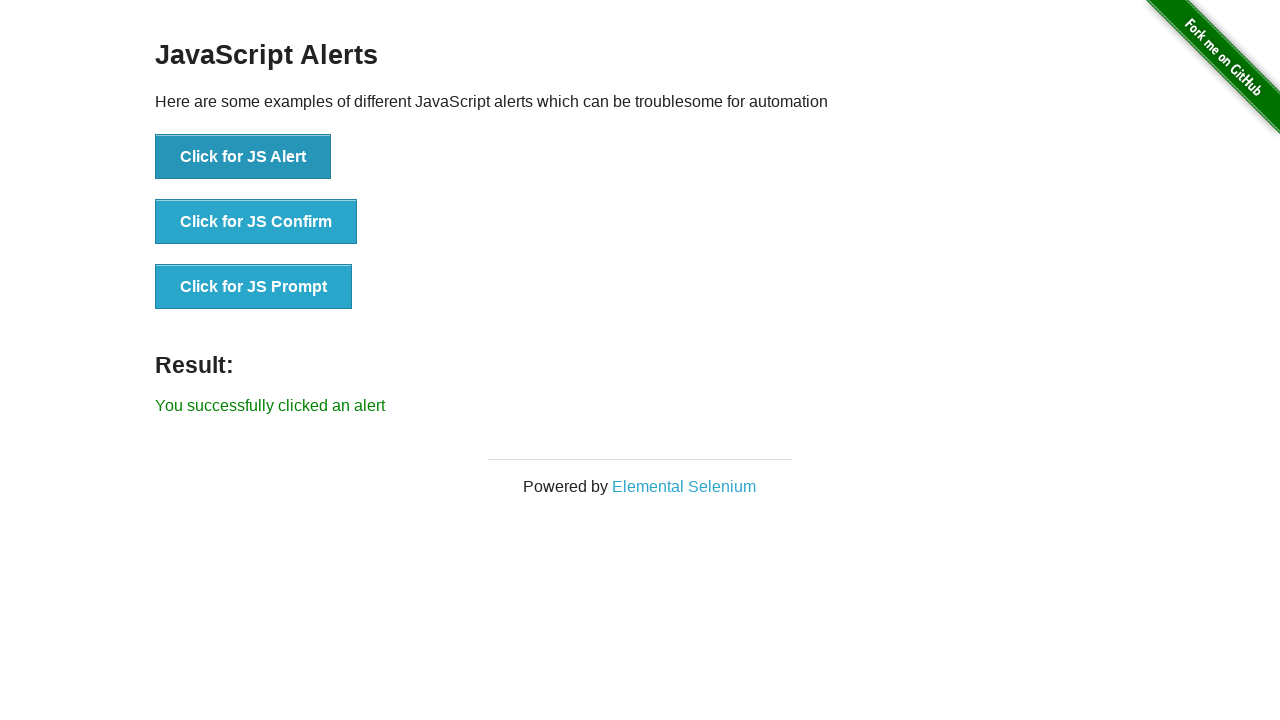

Set up dialog handler to accept the alert
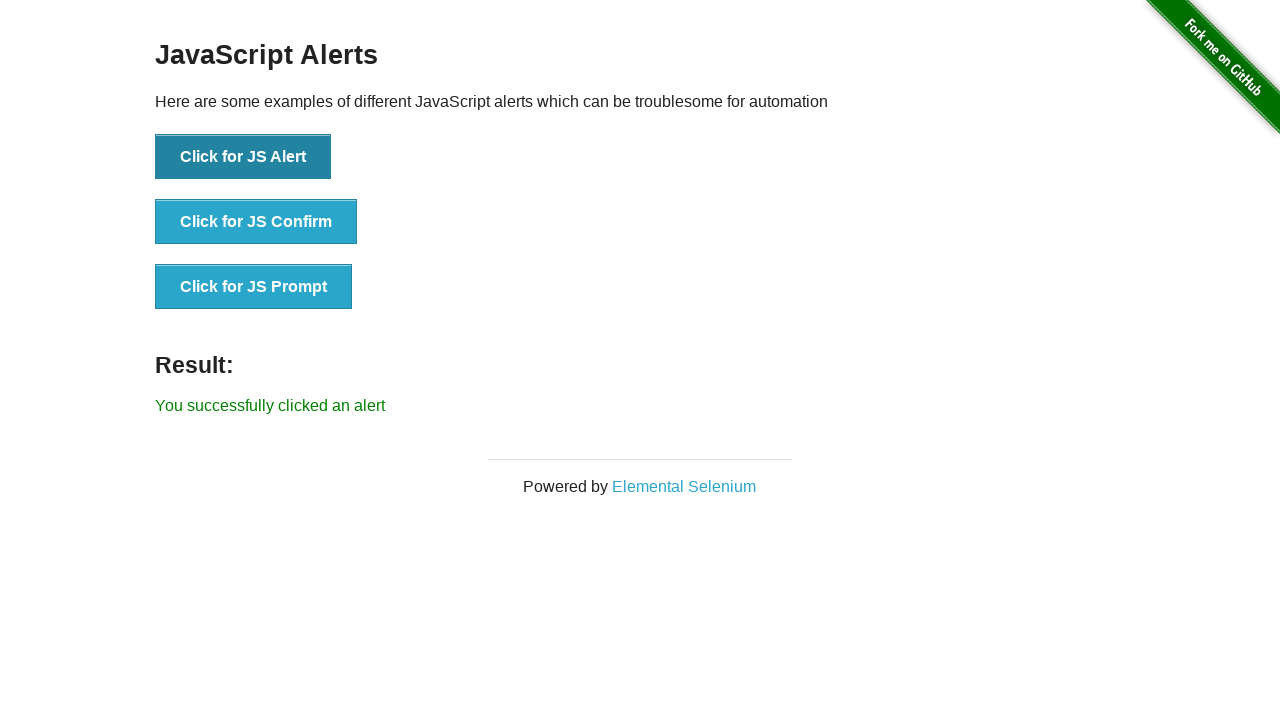

Result message element appeared
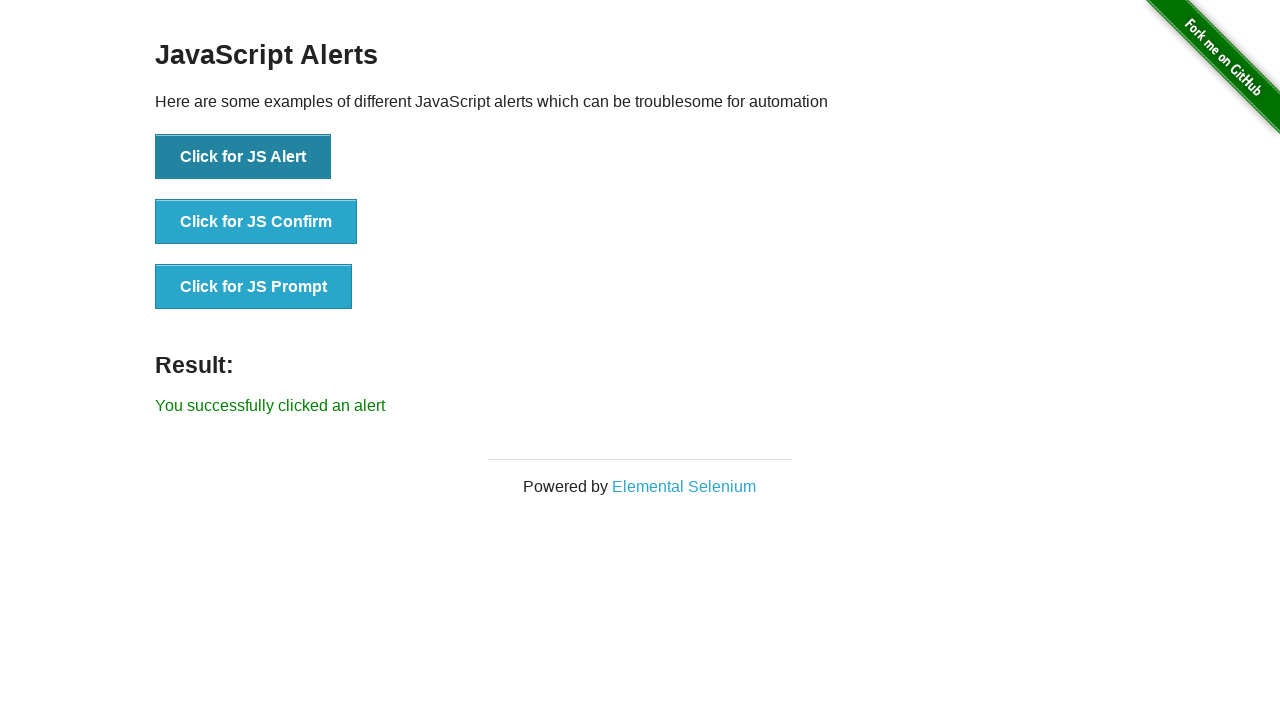

Retrieved result message text
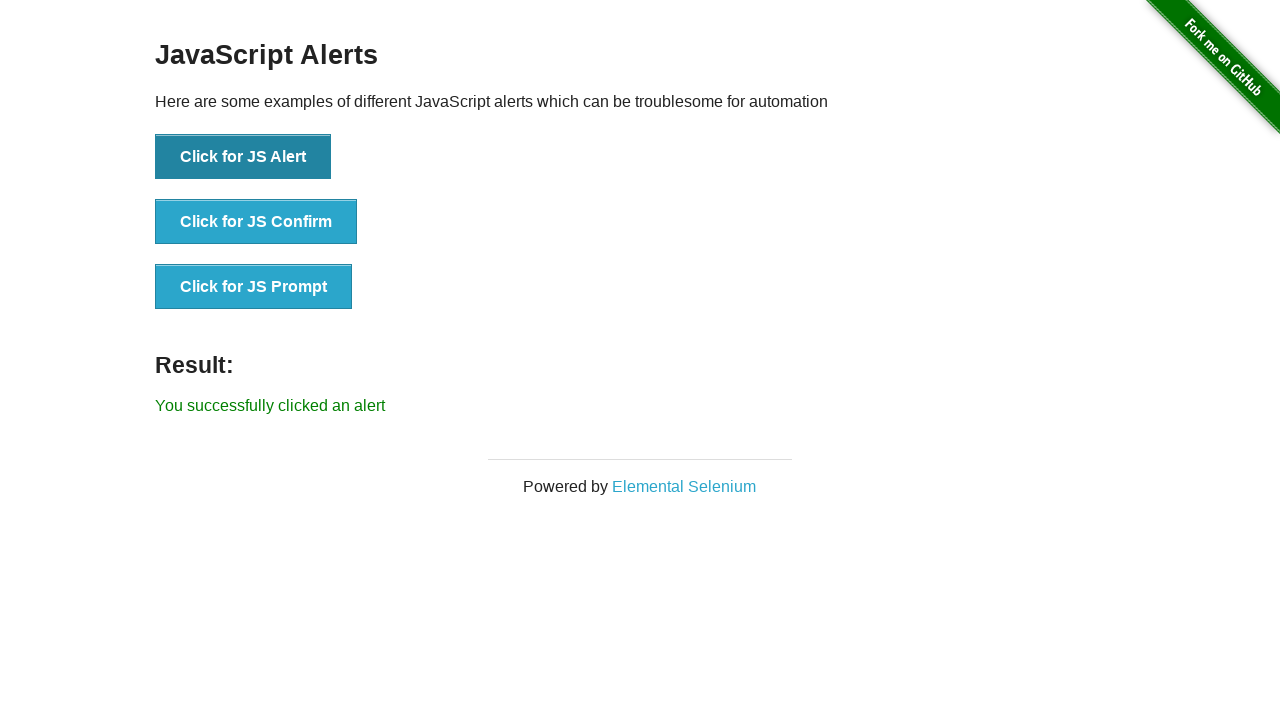

Verified result message matches expected text: 'You successfully clicked an alert'
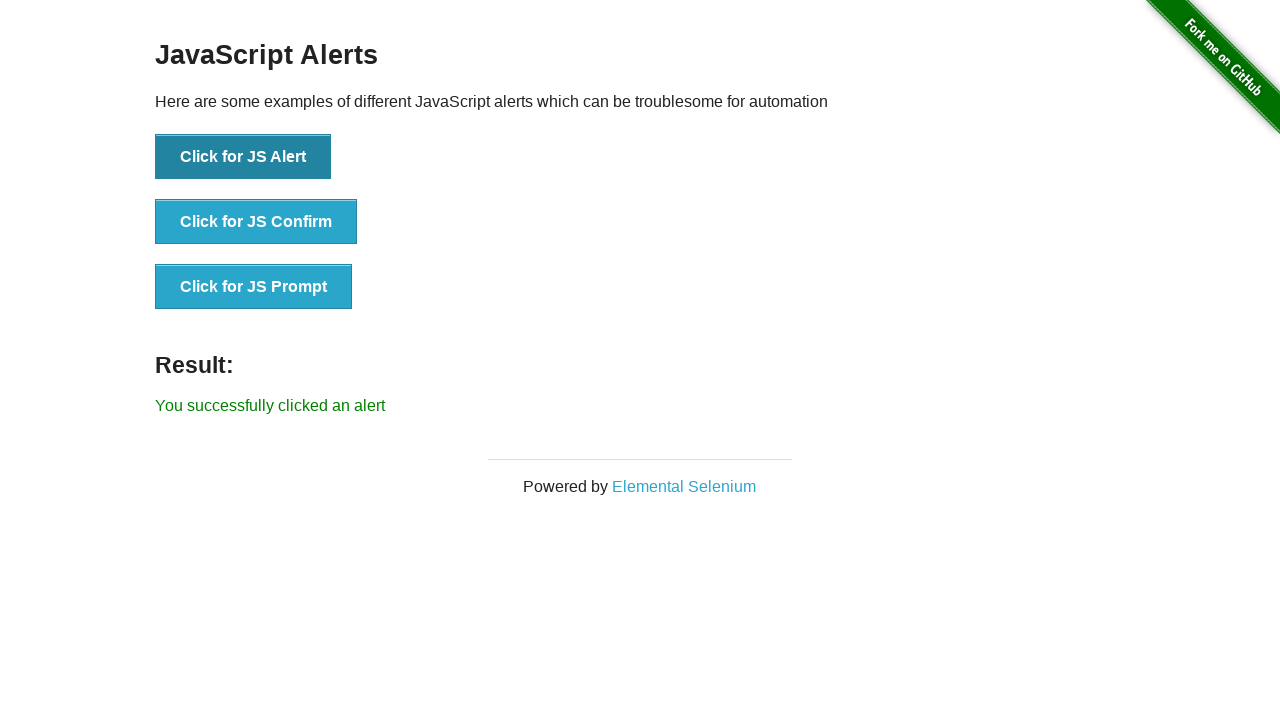

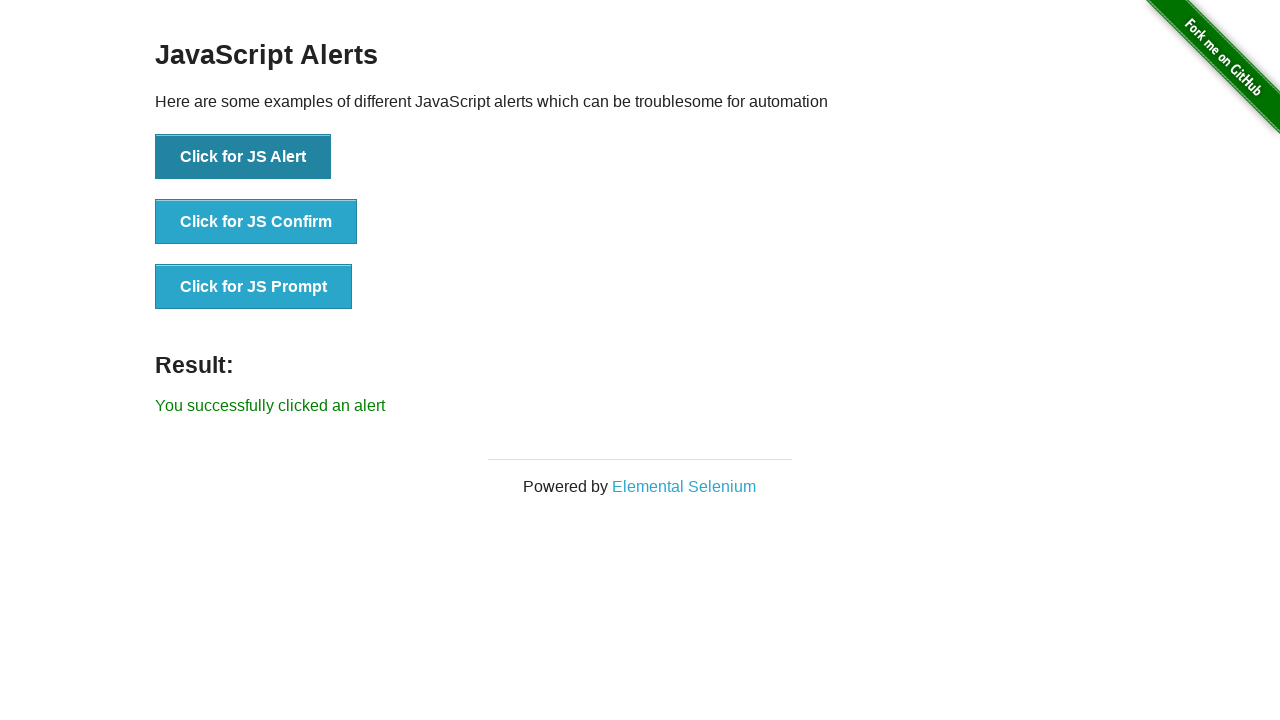